Tests registration form validation when confirmation email doesn't match the original email, verifying the mismatch error is displayed.

Starting URL: https://alada.vn/tai-khoan/dang-ky.html

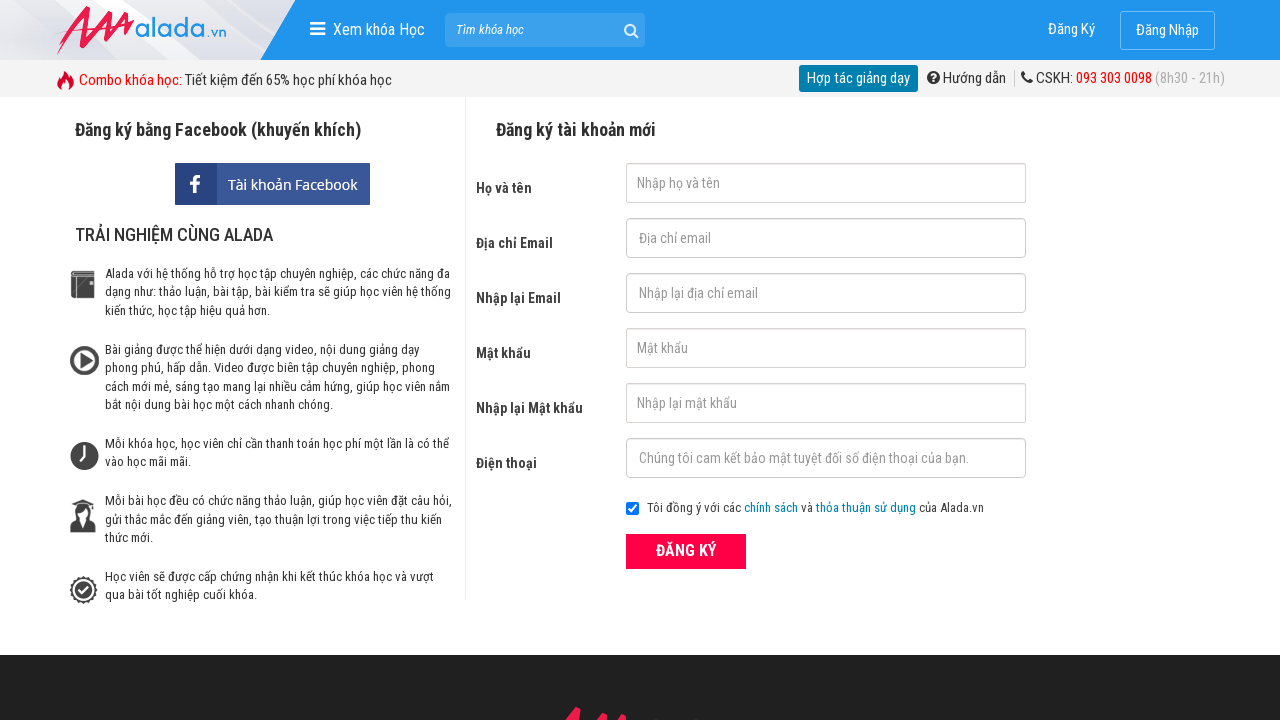

Filled first name field with 'John Wick' on #txtFirstname
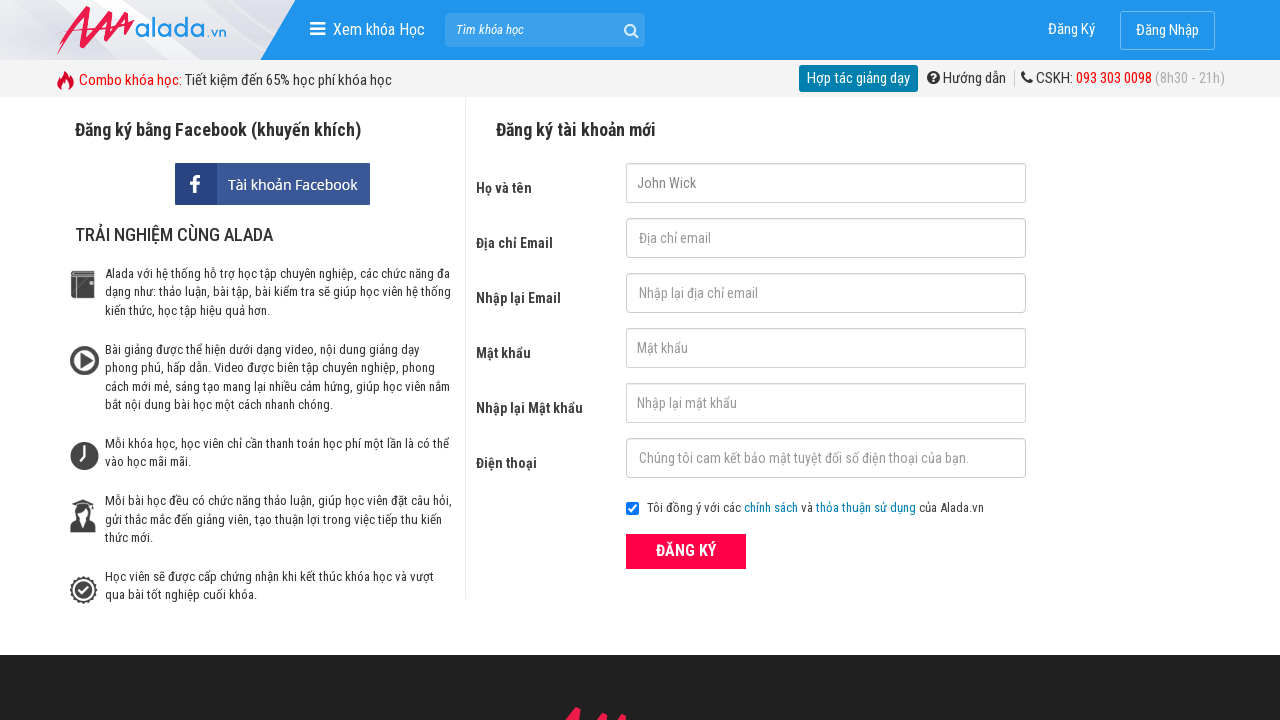

Filled email field with 'johnwick@gmail.net' on #txtEmail
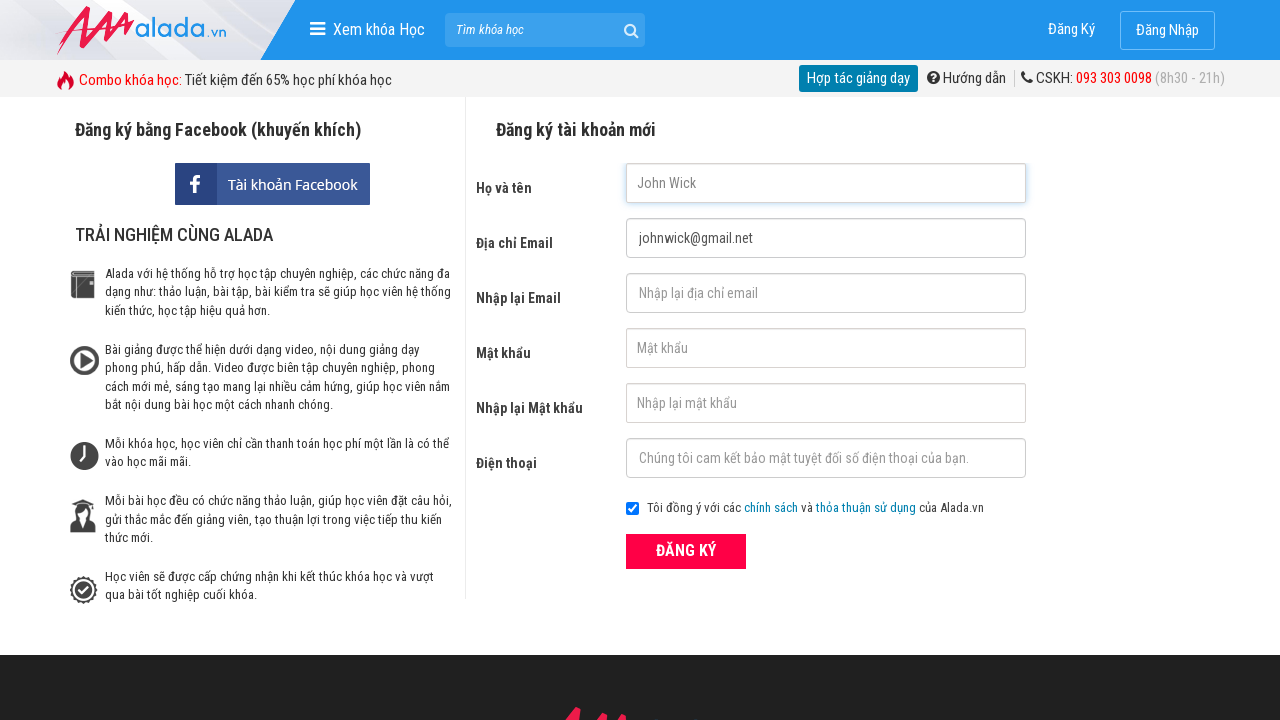

Filled confirmation email field with 'johnwick@gmail.com' (mismatched) on #txtCEmail
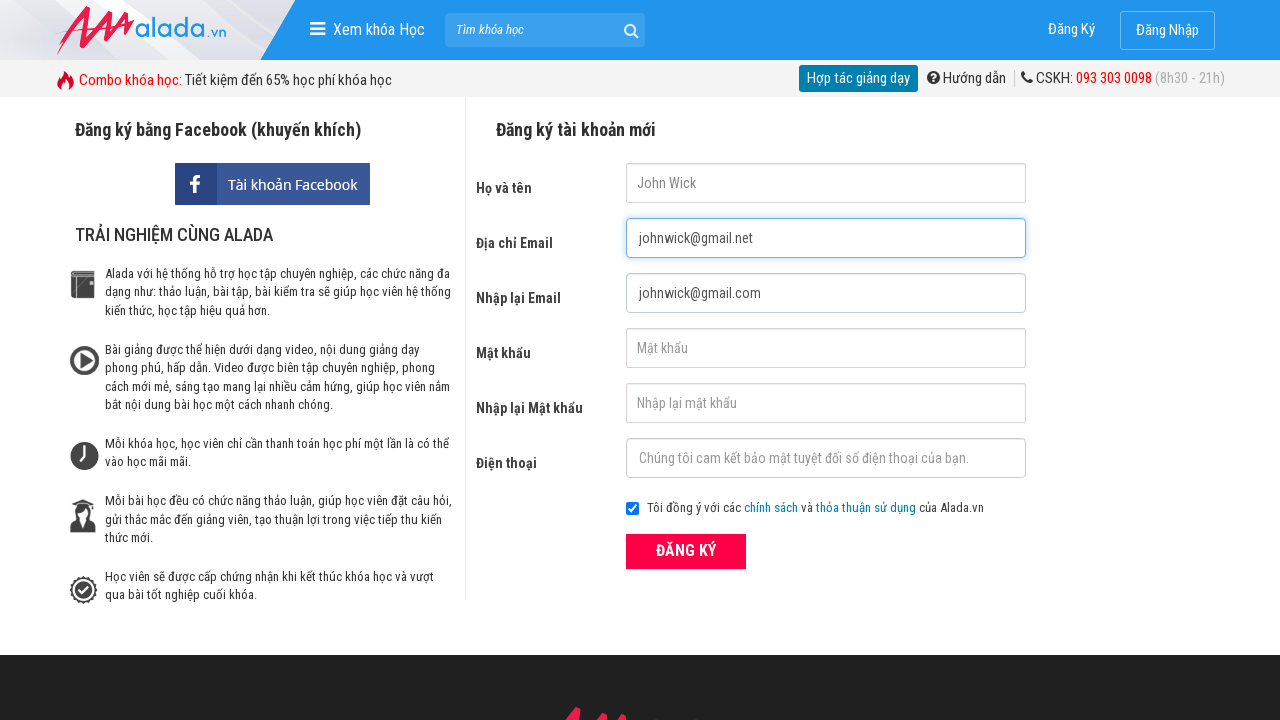

Filled password field with '123456' on #txtPassword
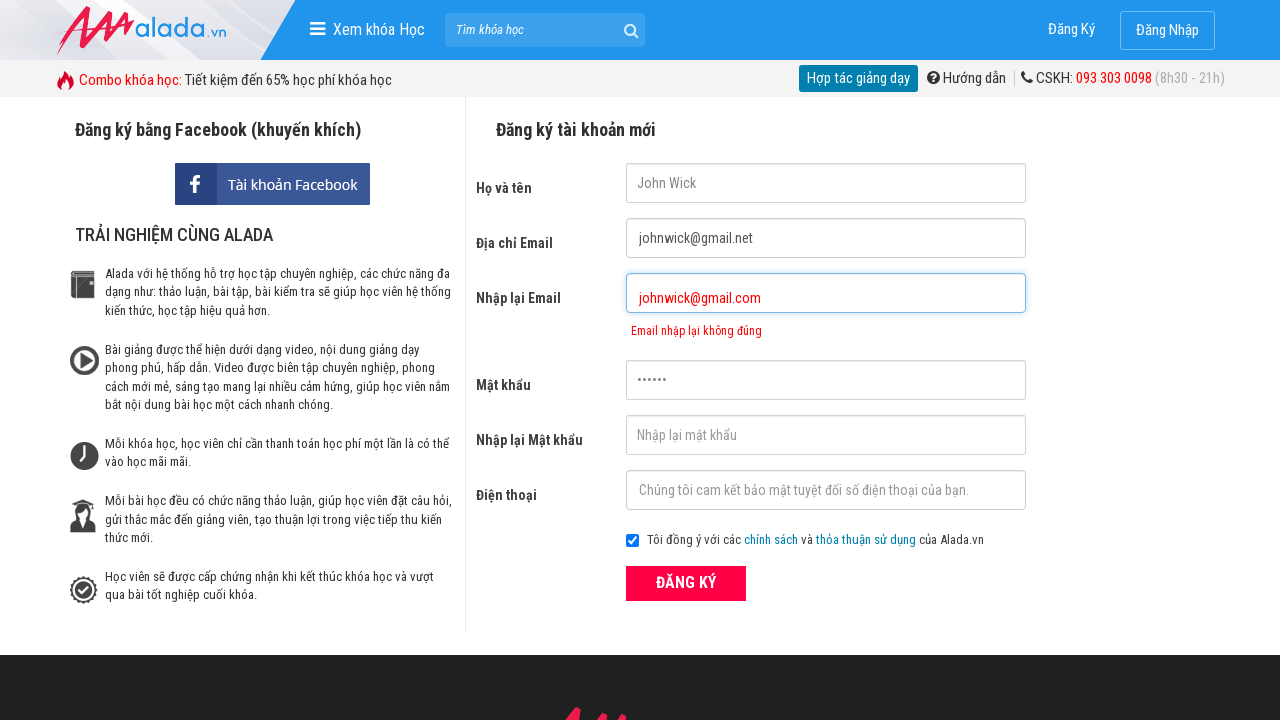

Filled confirm password field with '123456' on #txtCPassword
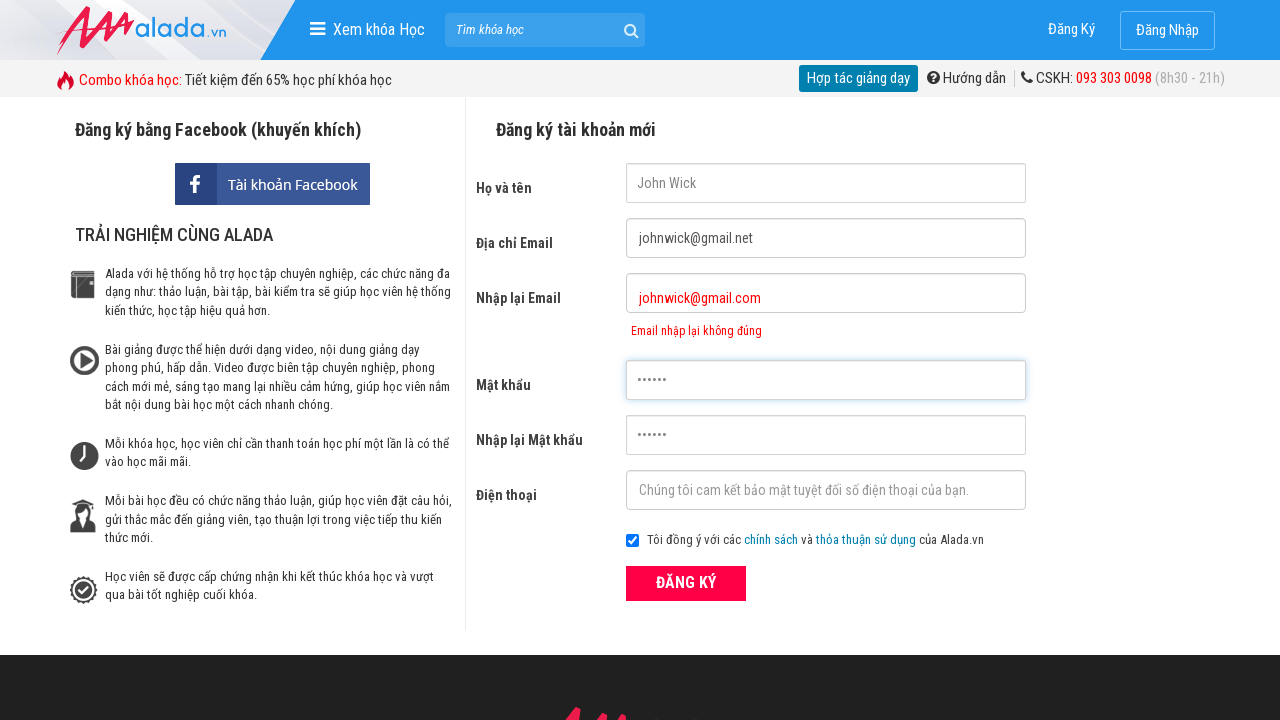

Filled phone field with '0987654321' on #txtPhone
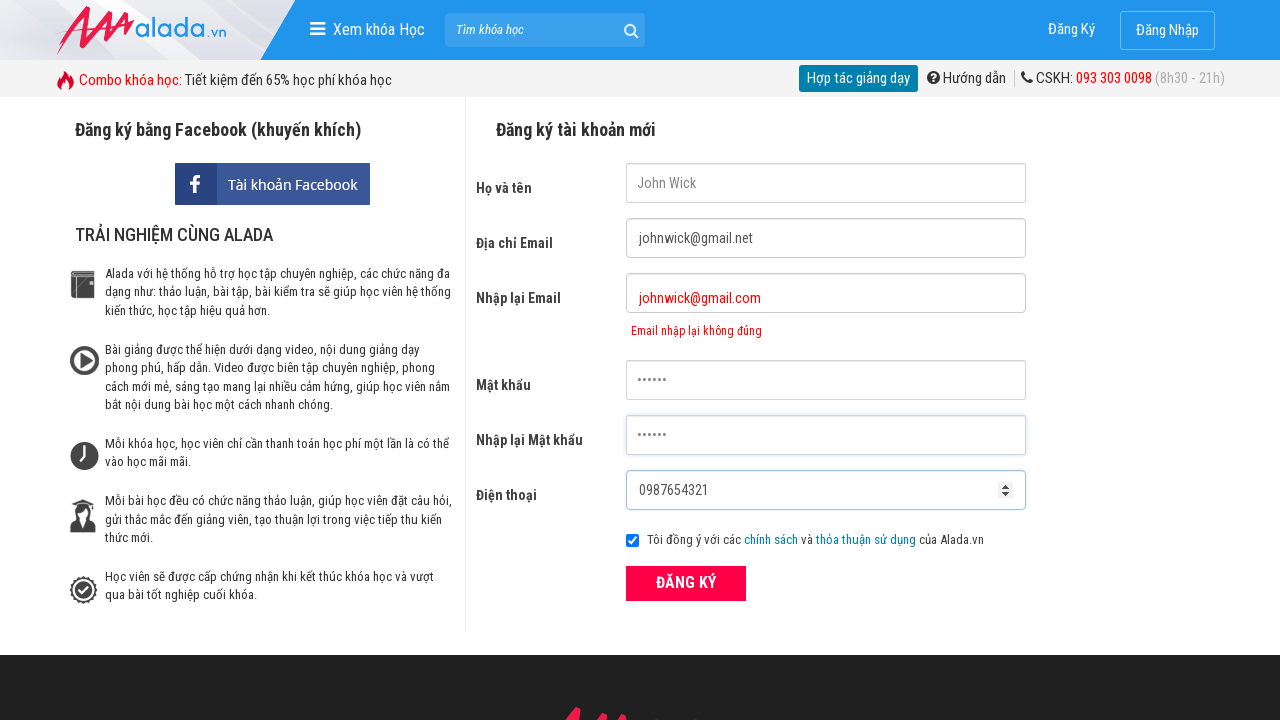

Clicked register button to submit form at (686, 583) on .btn_pink_sm.fs16
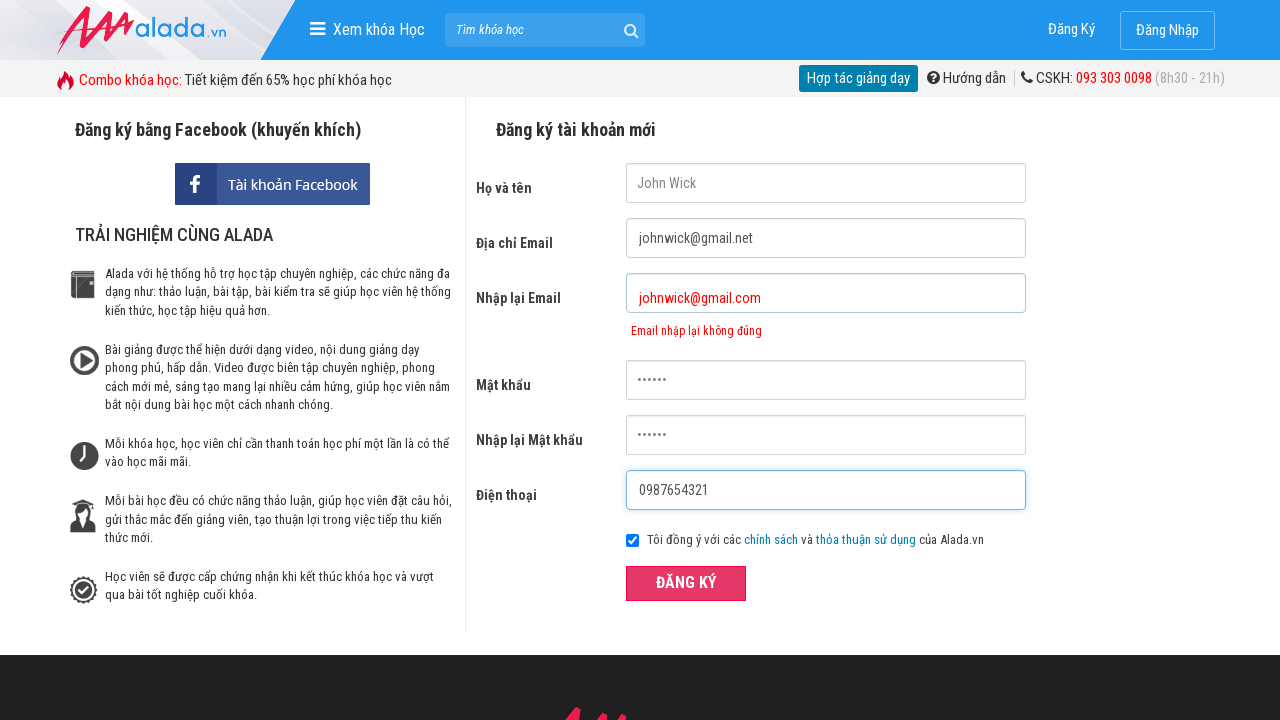

Email mismatch error message is displayed
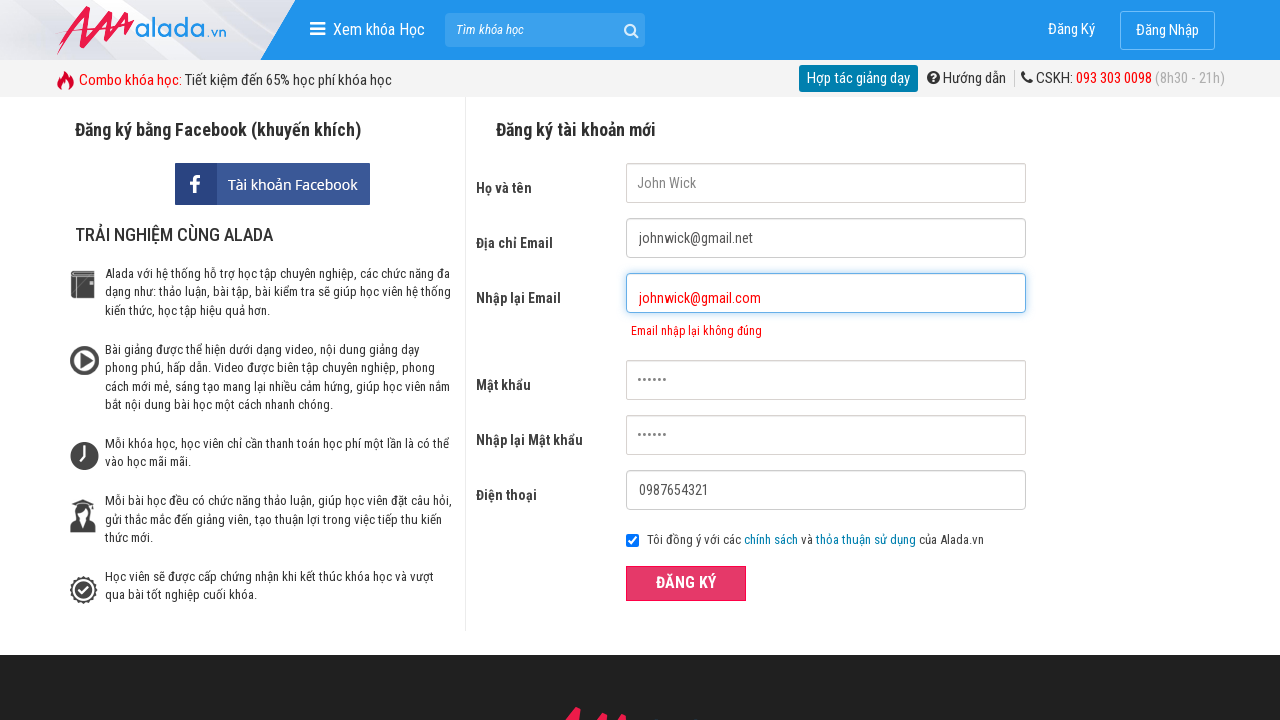

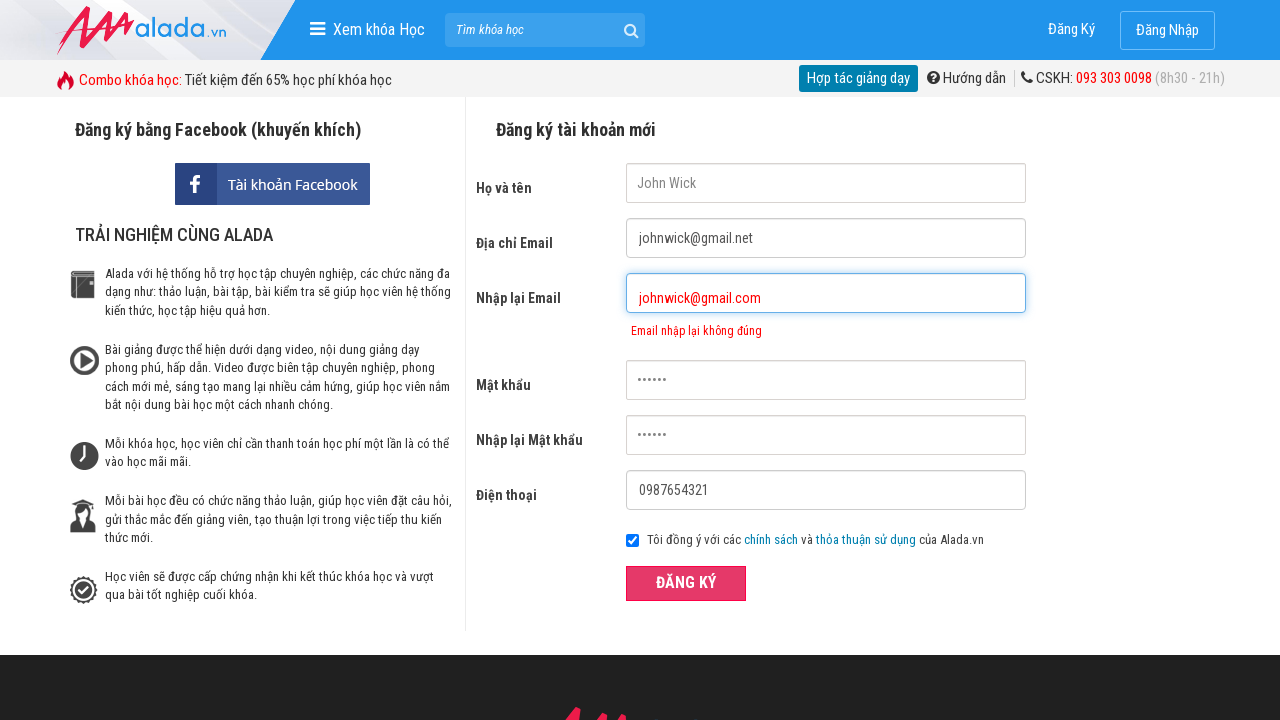